Tests keyboard input events by sending keys and performing keyboard shortcuts like Ctrl+A and Ctrl+C

Starting URL: https://www.training-support.net/selenium/input-events

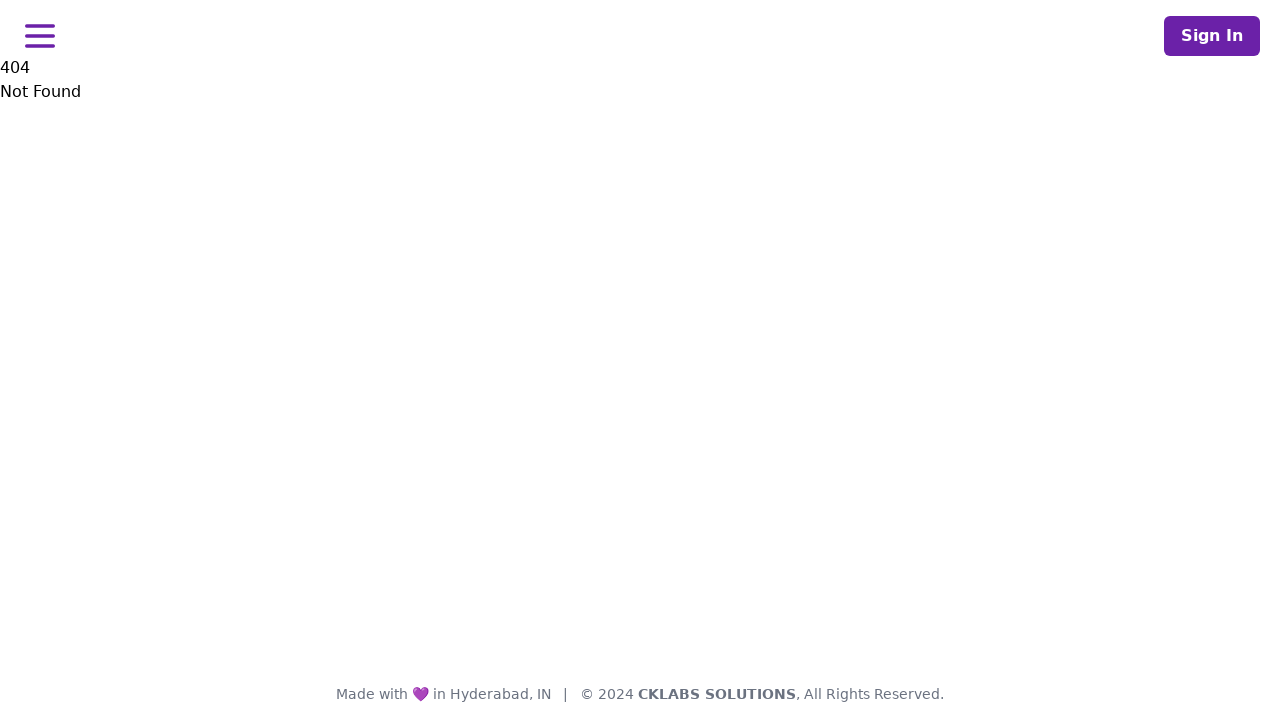

Typed single key 'K' into input field
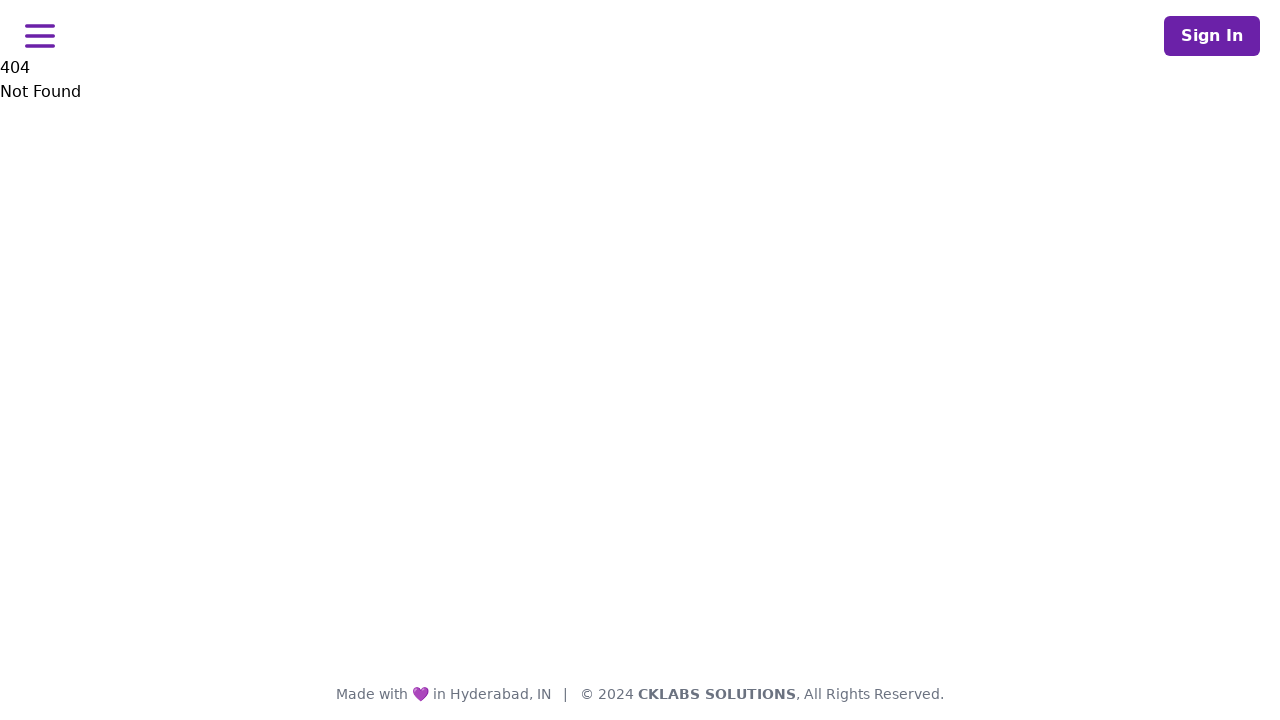

Pressed Ctrl+A to select all text
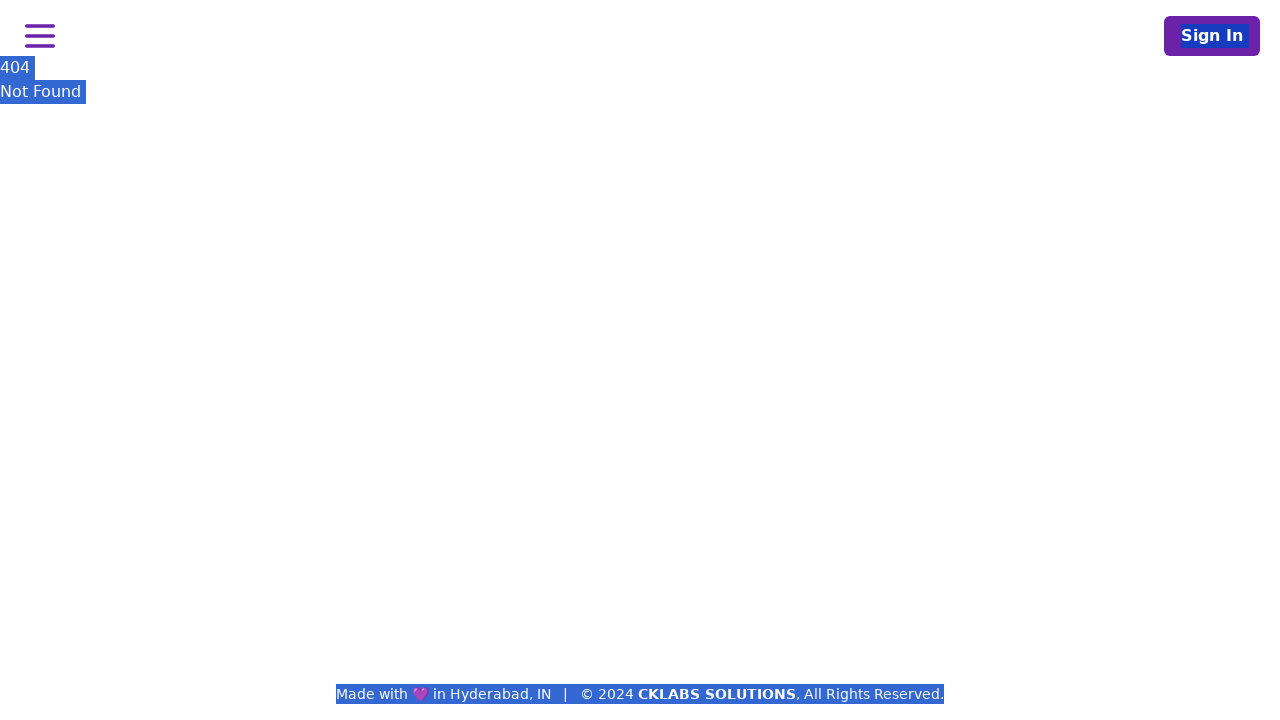

Pressed Ctrl+C to copy selected text
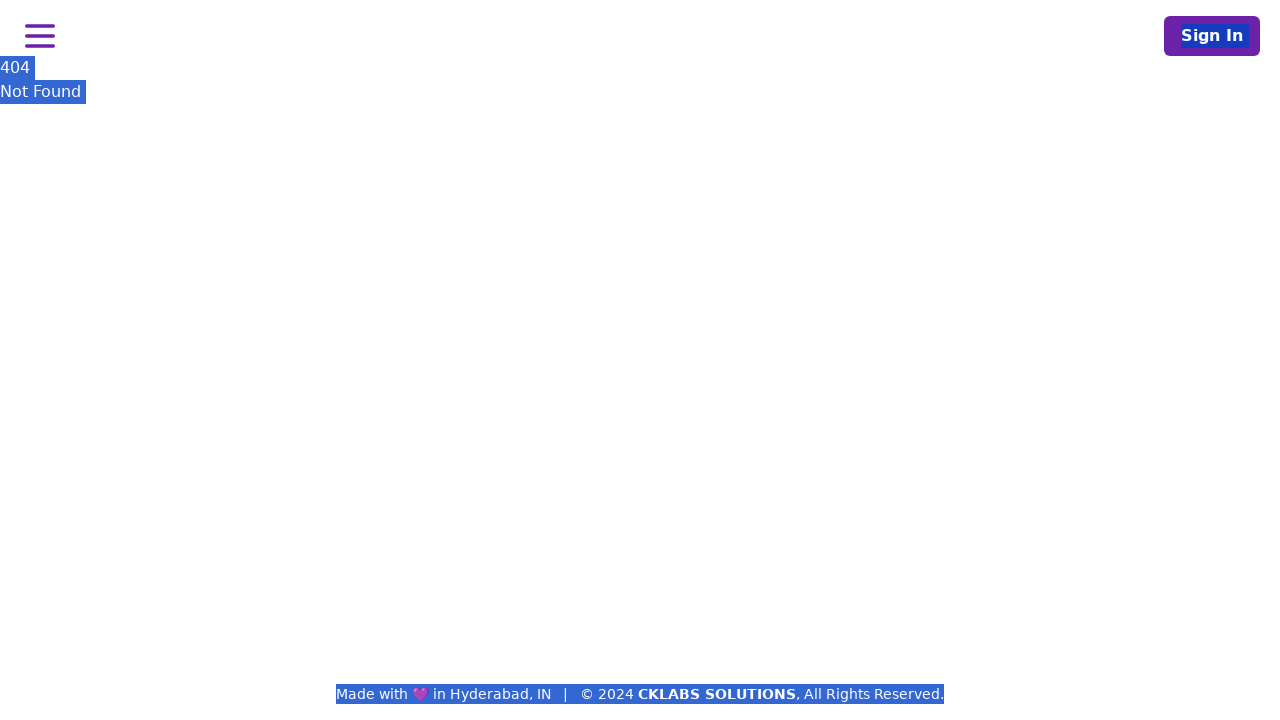

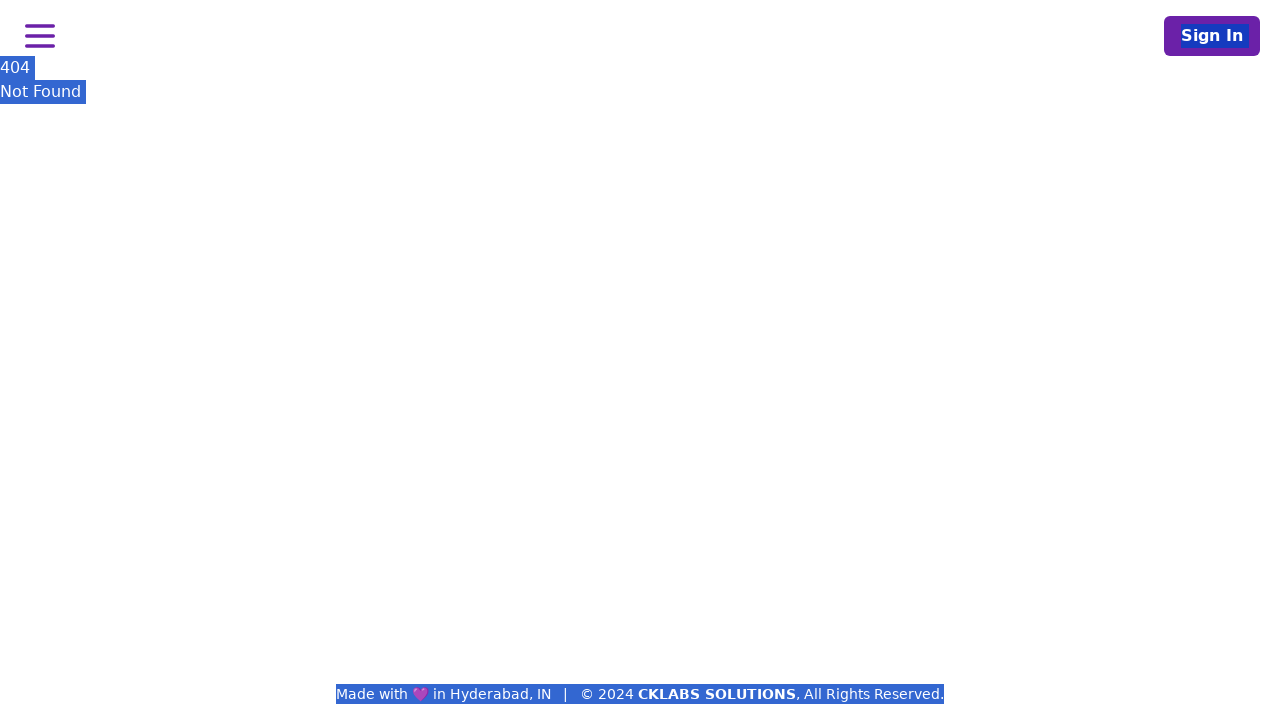